Tests the Open Trivia Database search functionality by clicking browse button, entering a search query, and verifying the search results or error message

Starting URL: https://opentdb.com/

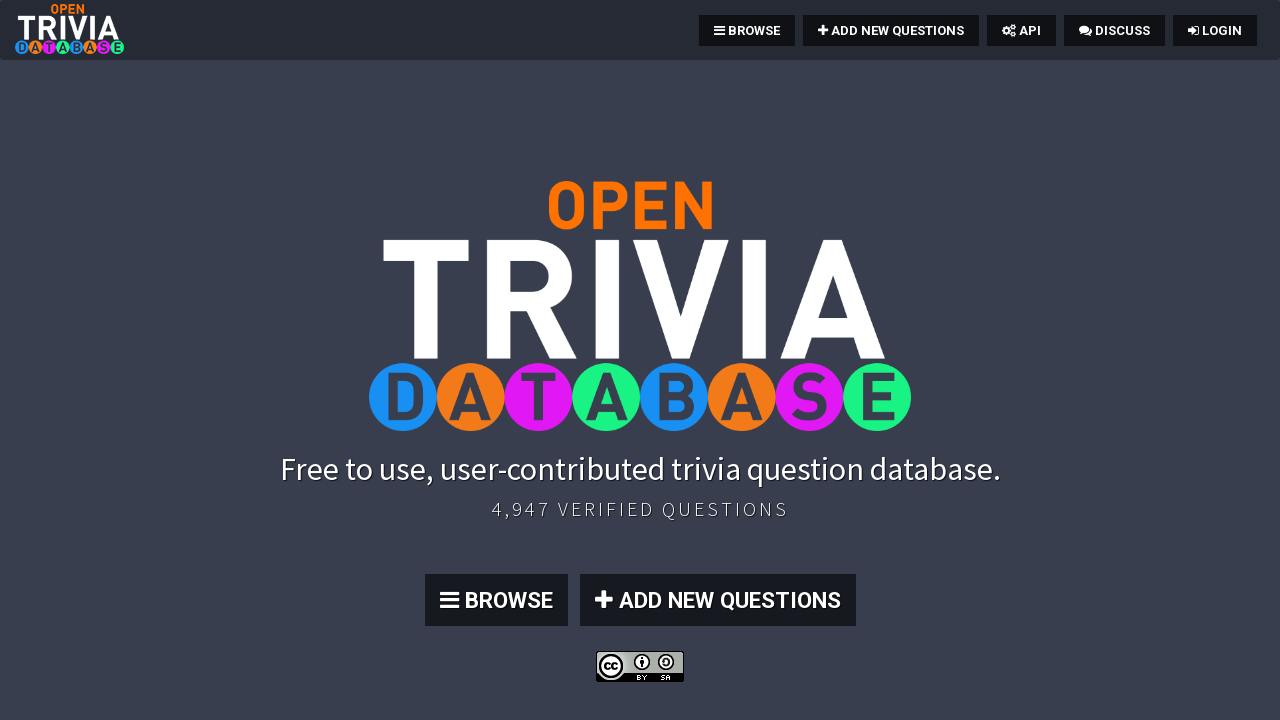

Clicked the primary 'Browse' button at (496, 600) on .btn-primary
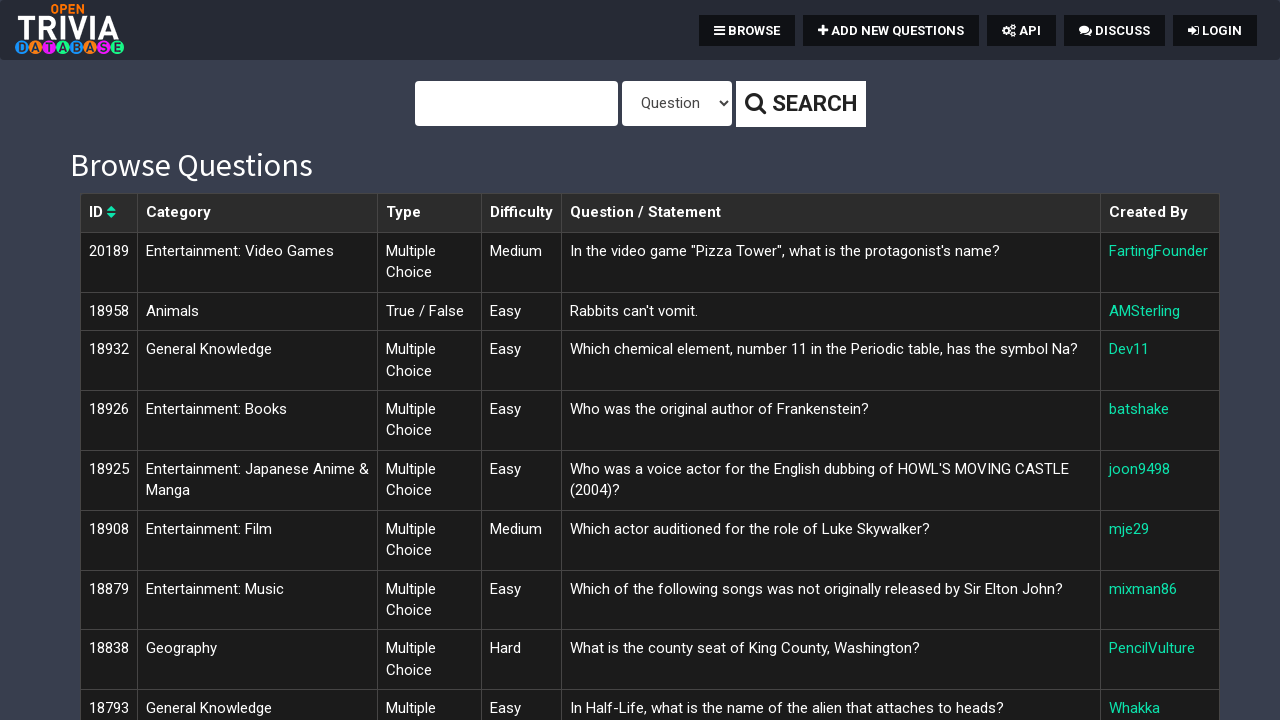

Entered search query 'Science: Computers' in the search field on #query
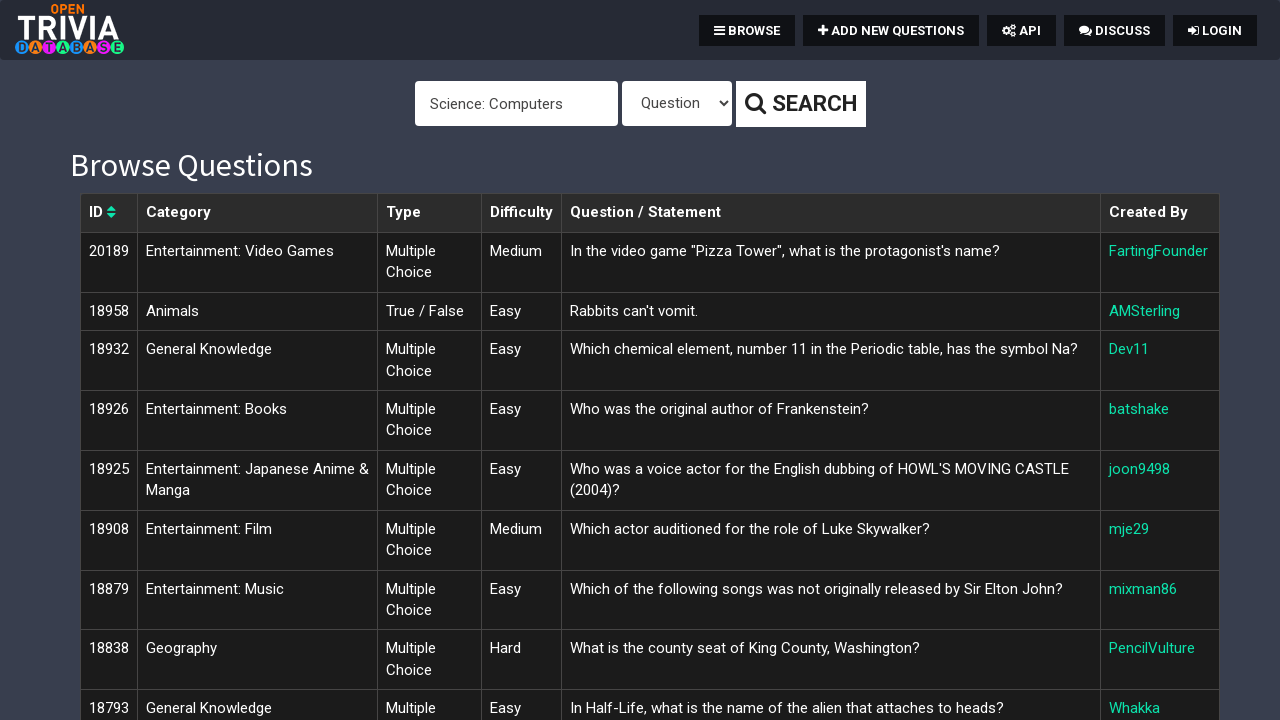

Clicked the search/submit button at (800, 104) on .btn-default
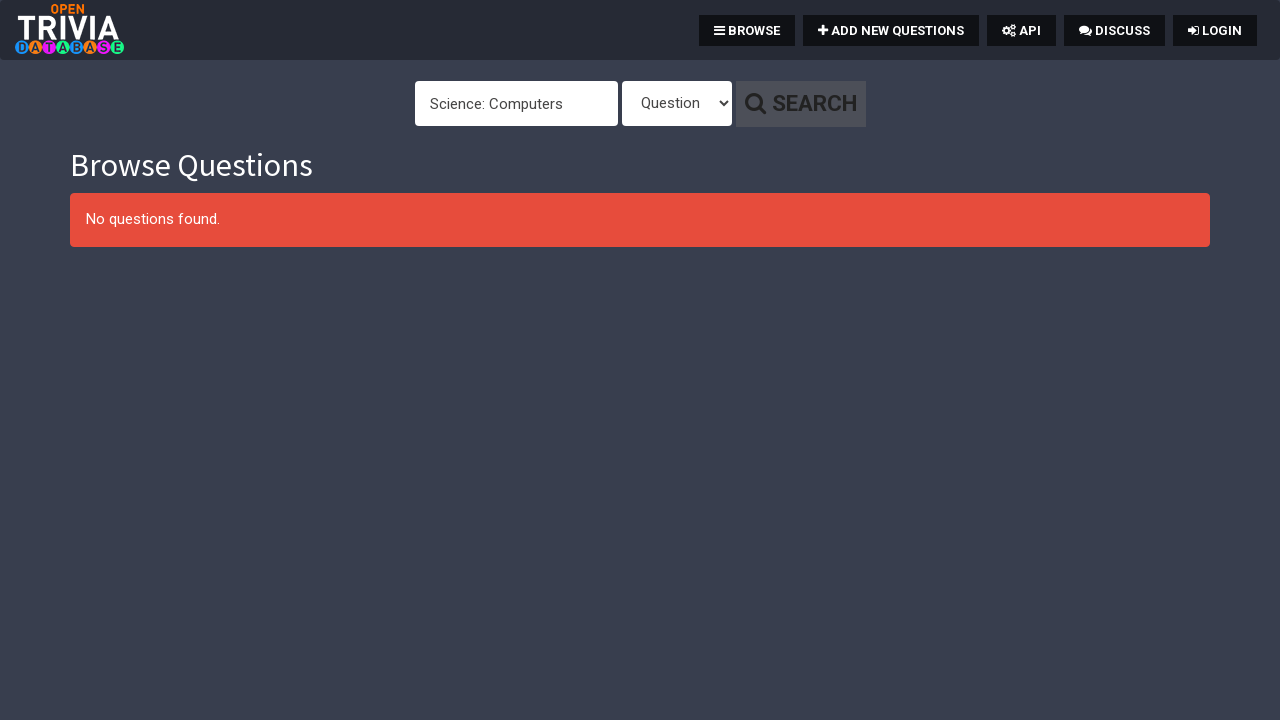

Error message alert loaded
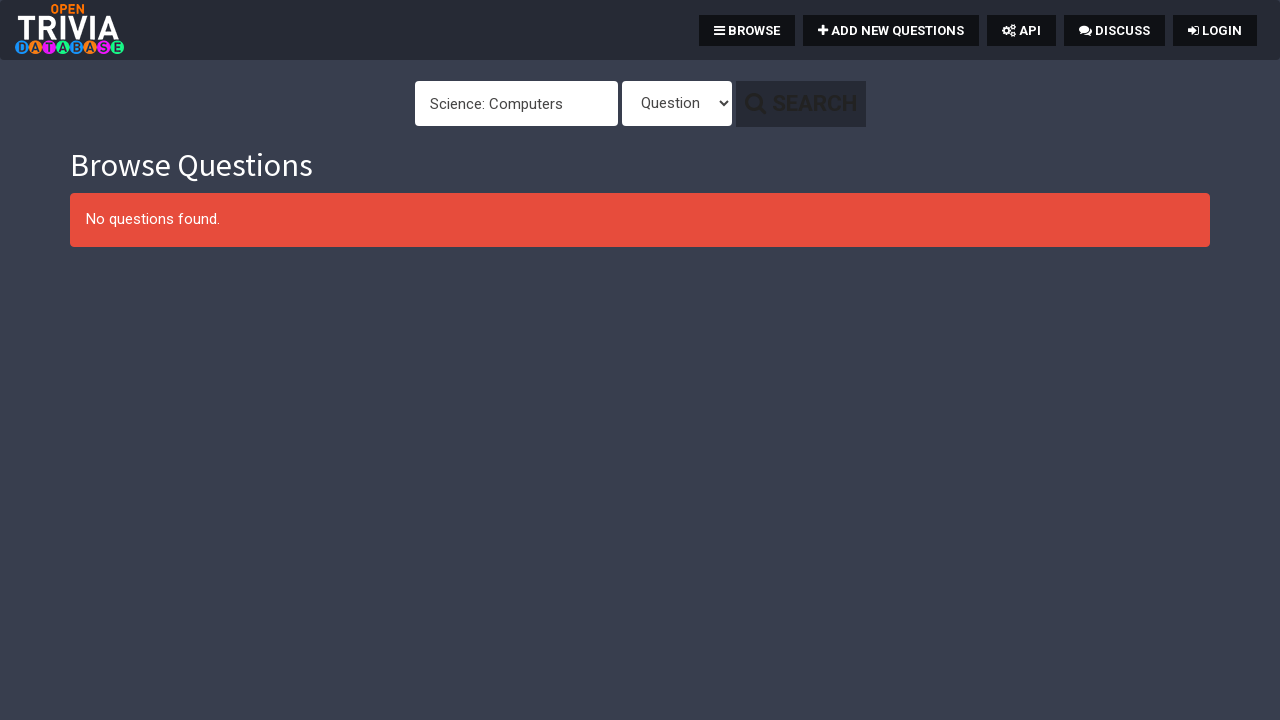

Verified error message 'No questions found.' is displayed
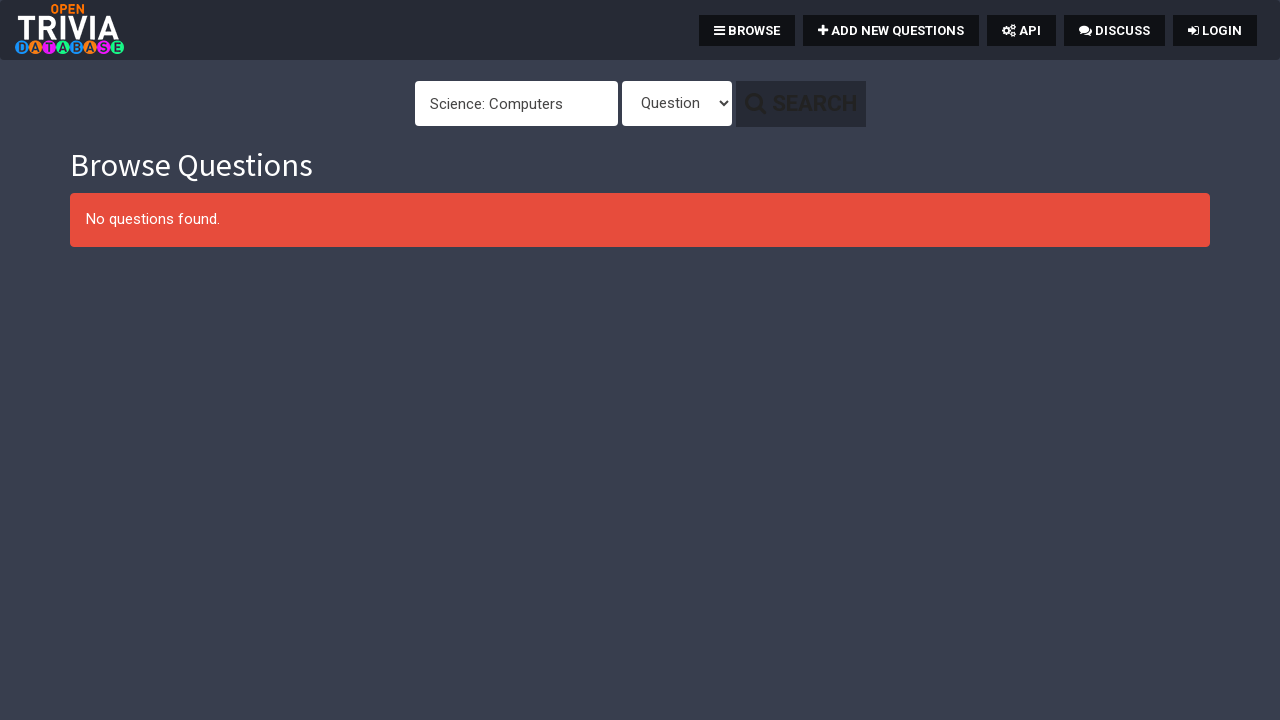

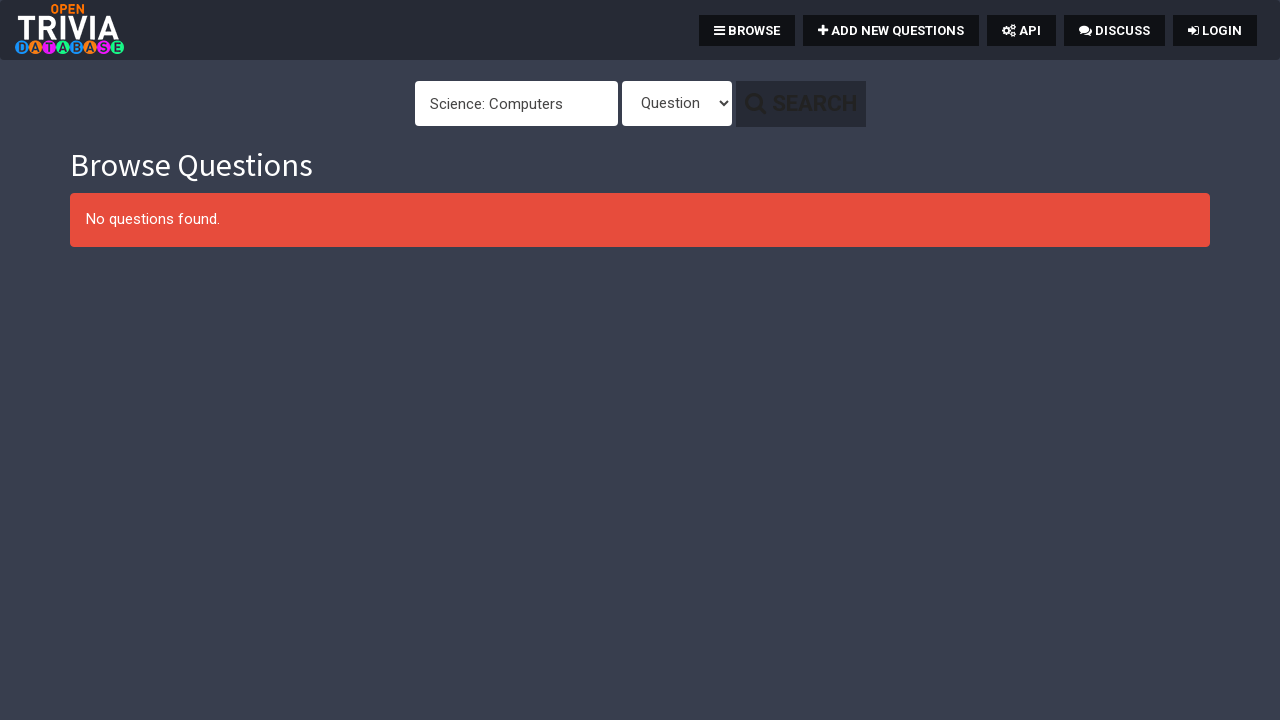